Tests that pressing arrow up key 20 times in a number input field increments the value to 20

Starting URL: http://the-internet.herokuapp.com/inputs

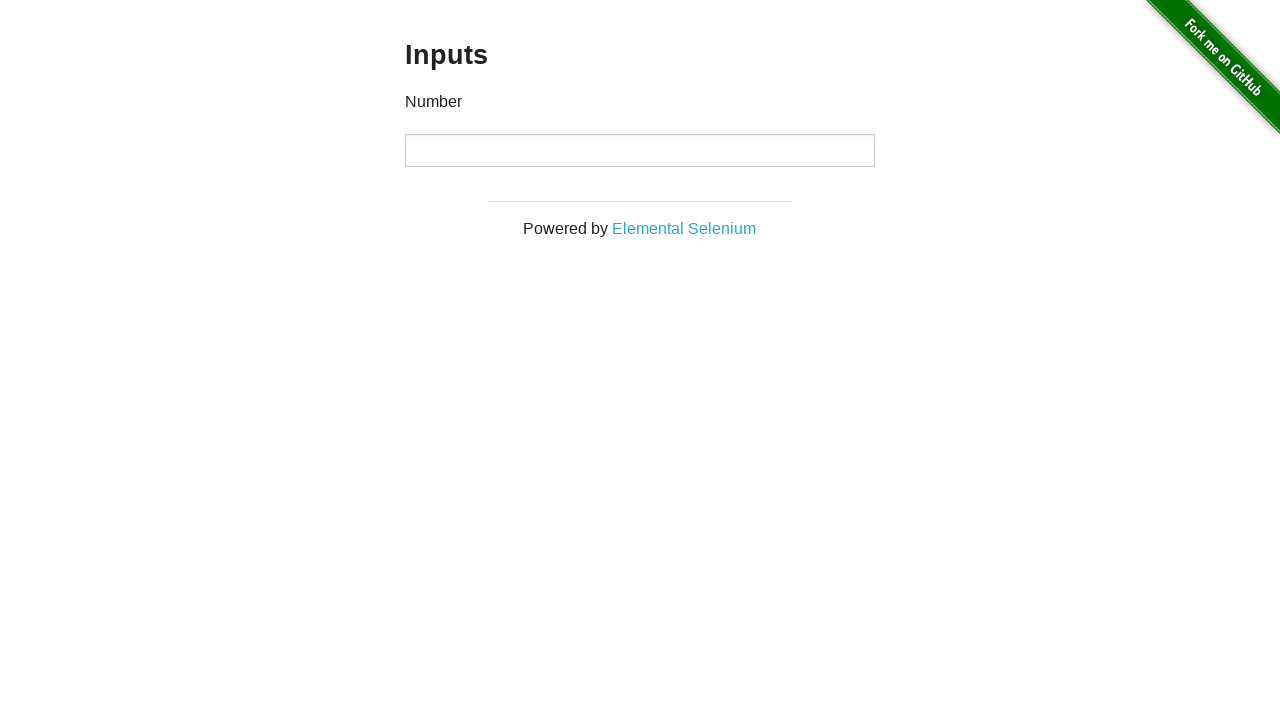

Located the number input field
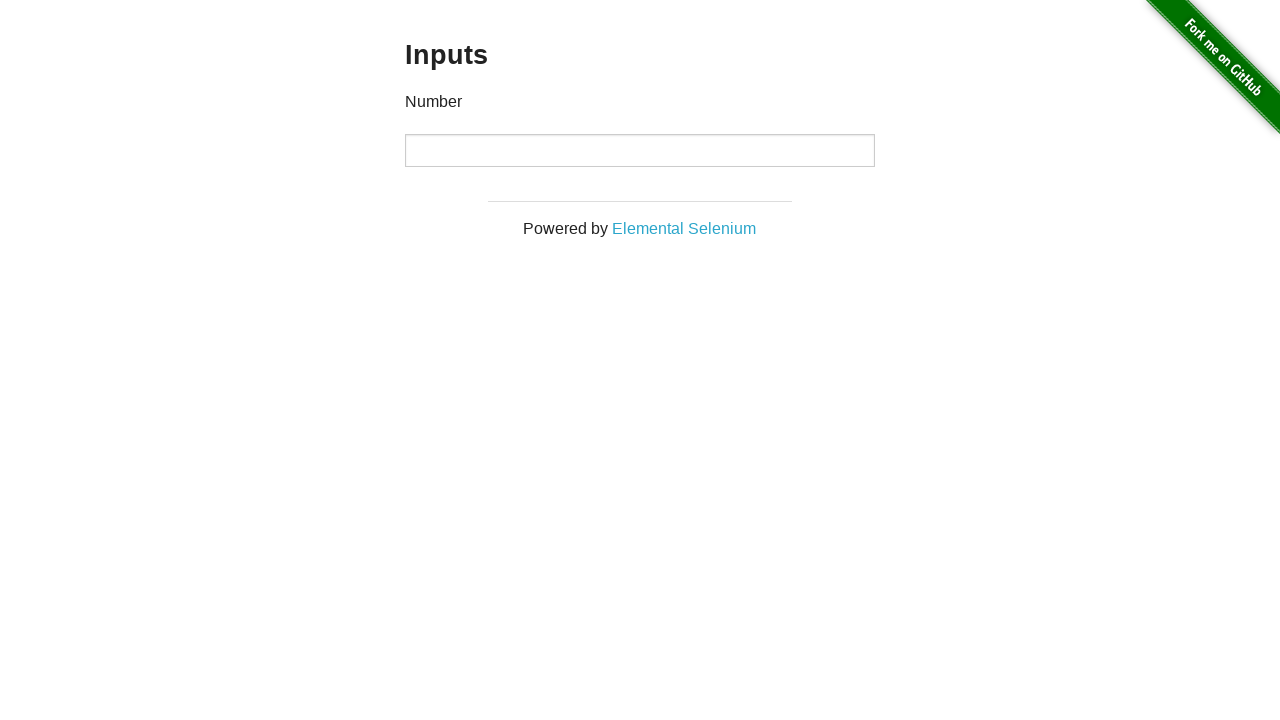

Pressed arrow up key (iteration 1/20) on input[type='number']
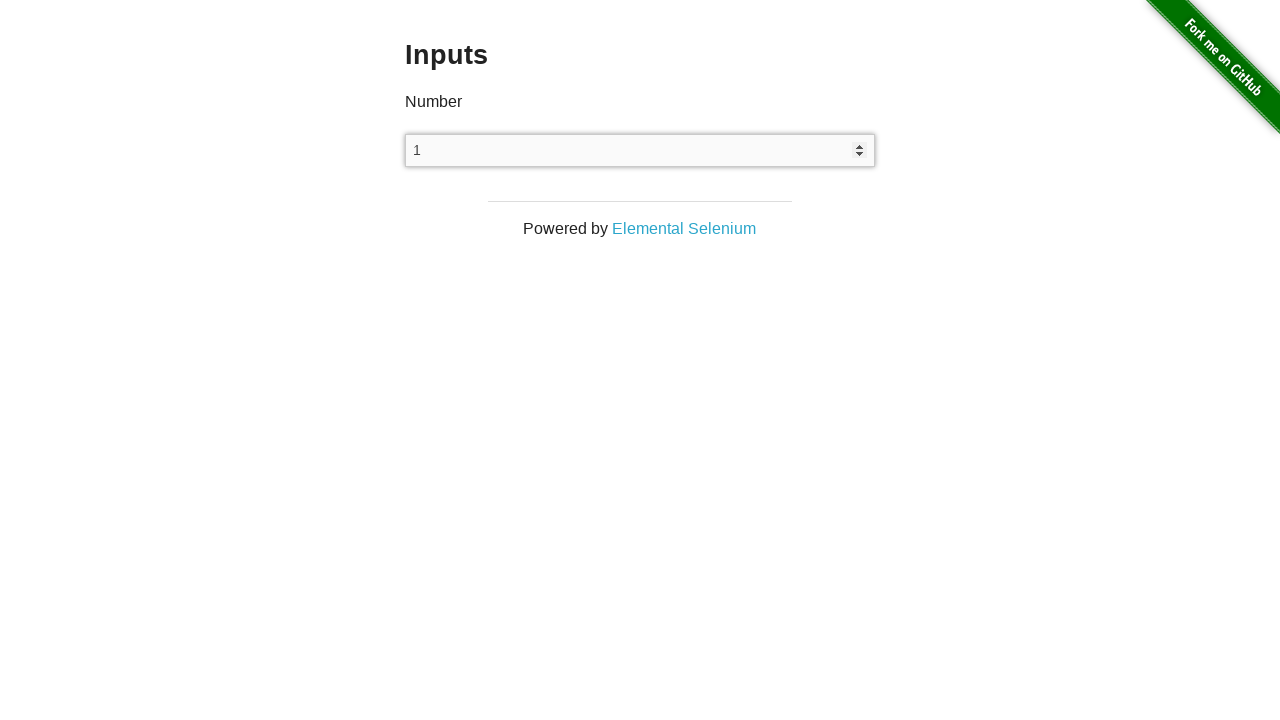

Pressed arrow up key (iteration 2/20) on input[type='number']
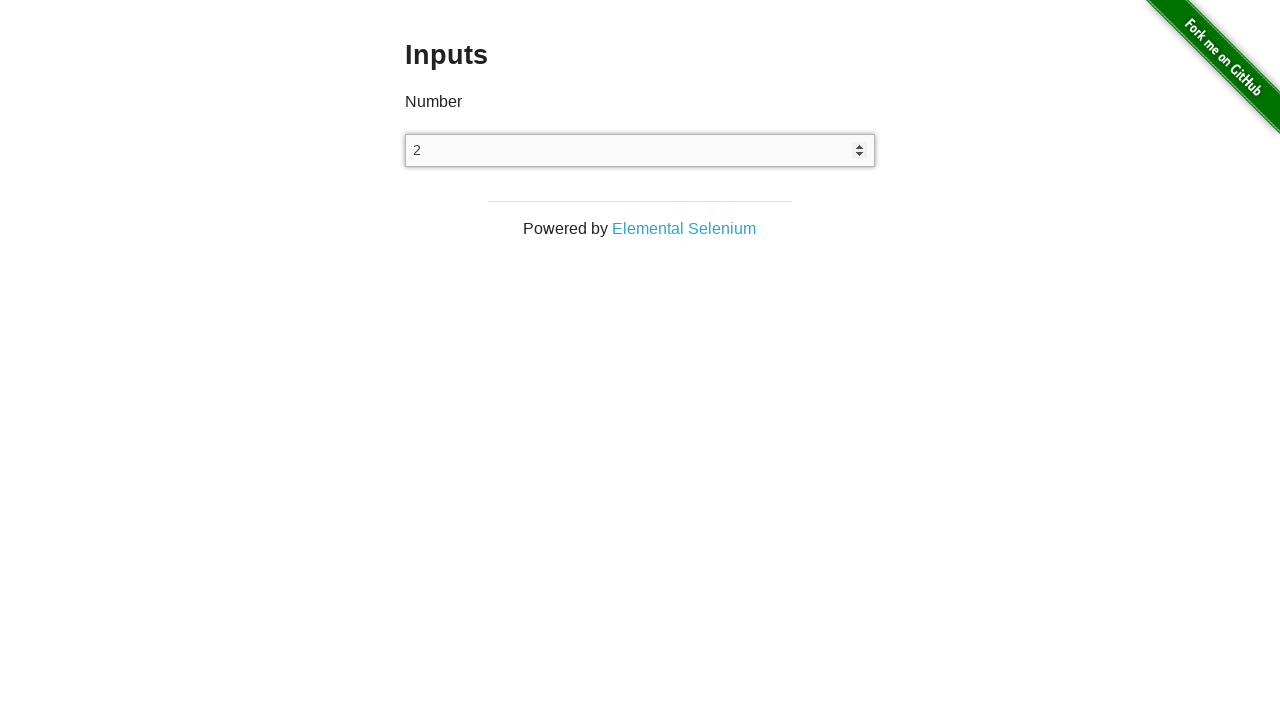

Pressed arrow up key (iteration 3/20) on input[type='number']
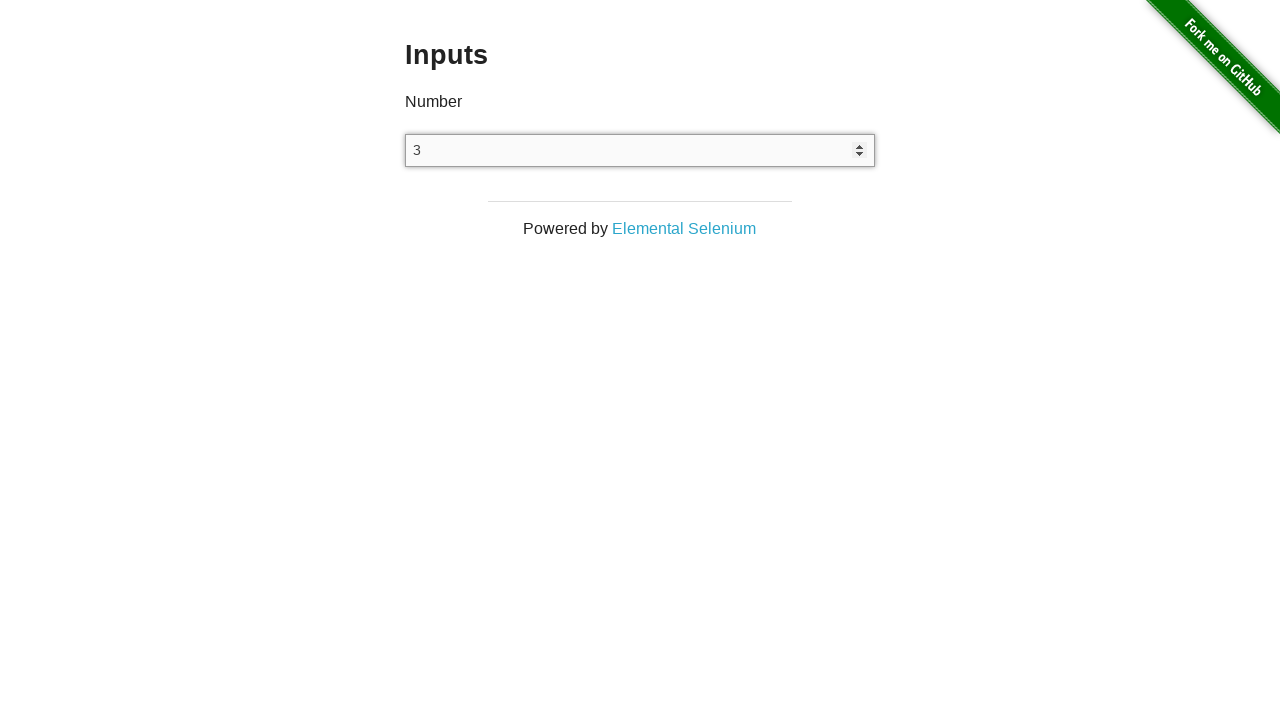

Pressed arrow up key (iteration 4/20) on input[type='number']
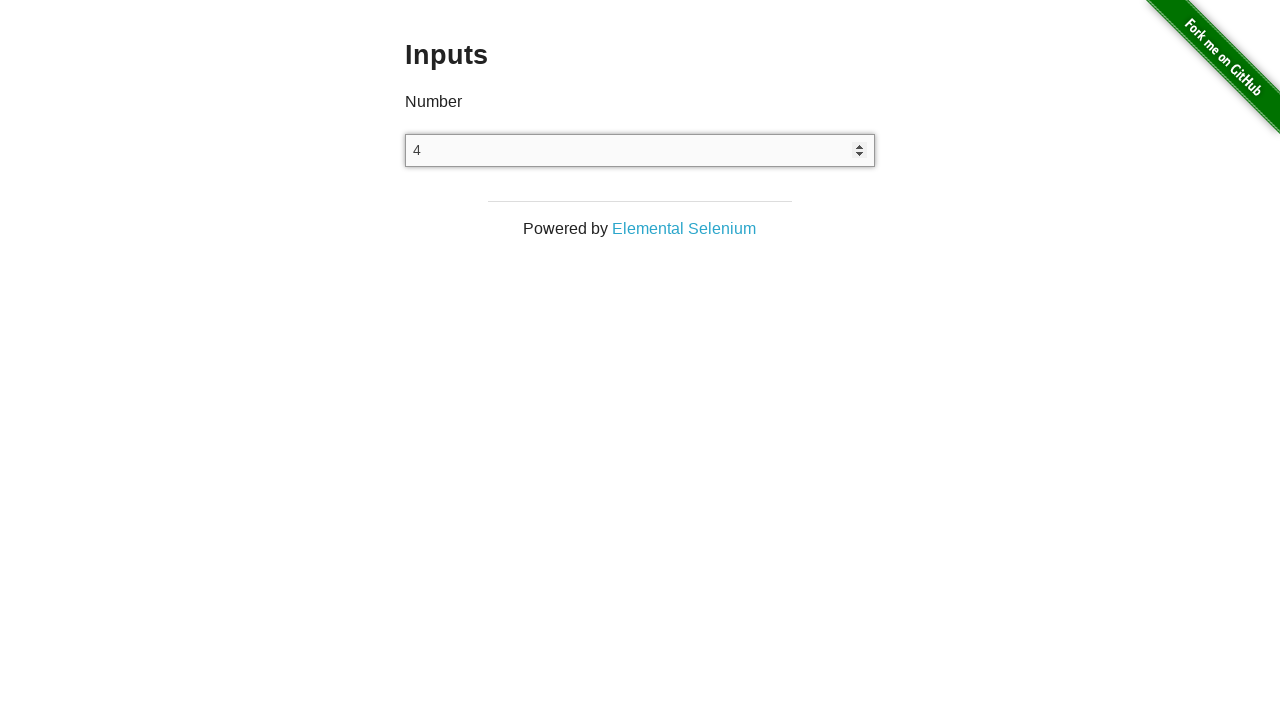

Pressed arrow up key (iteration 5/20) on input[type='number']
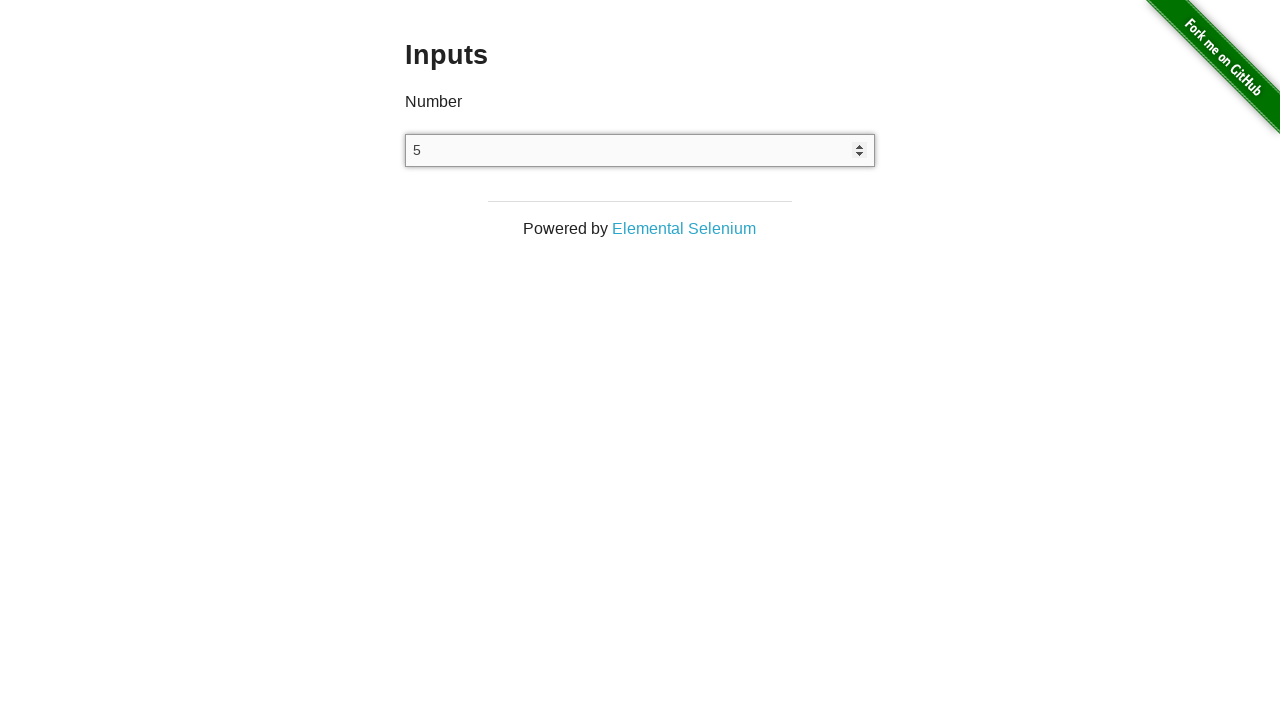

Pressed arrow up key (iteration 6/20) on input[type='number']
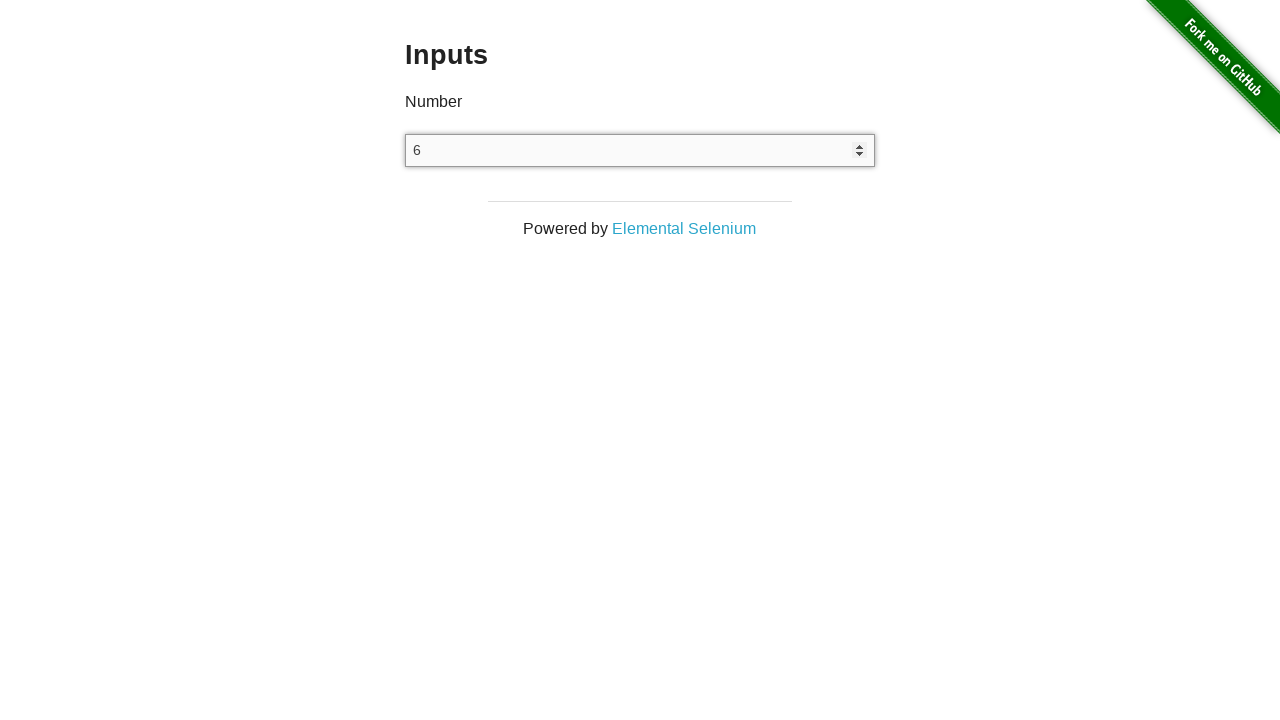

Pressed arrow up key (iteration 7/20) on input[type='number']
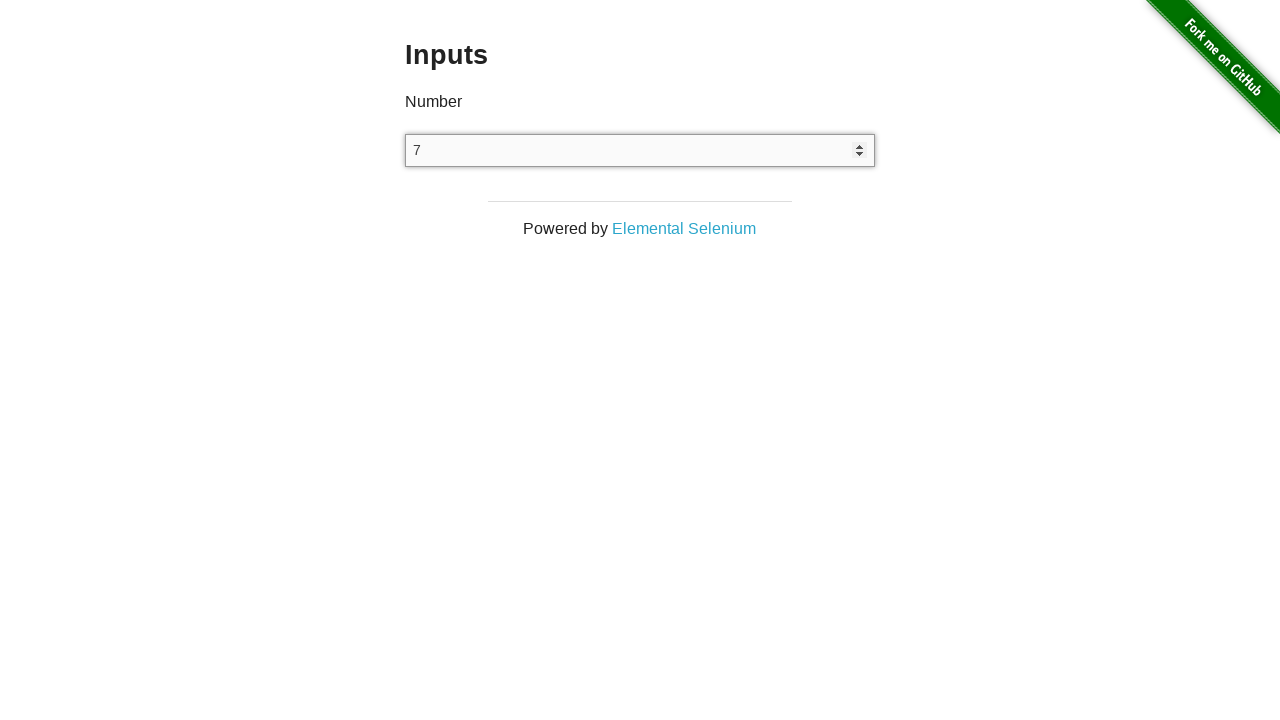

Pressed arrow up key (iteration 8/20) on input[type='number']
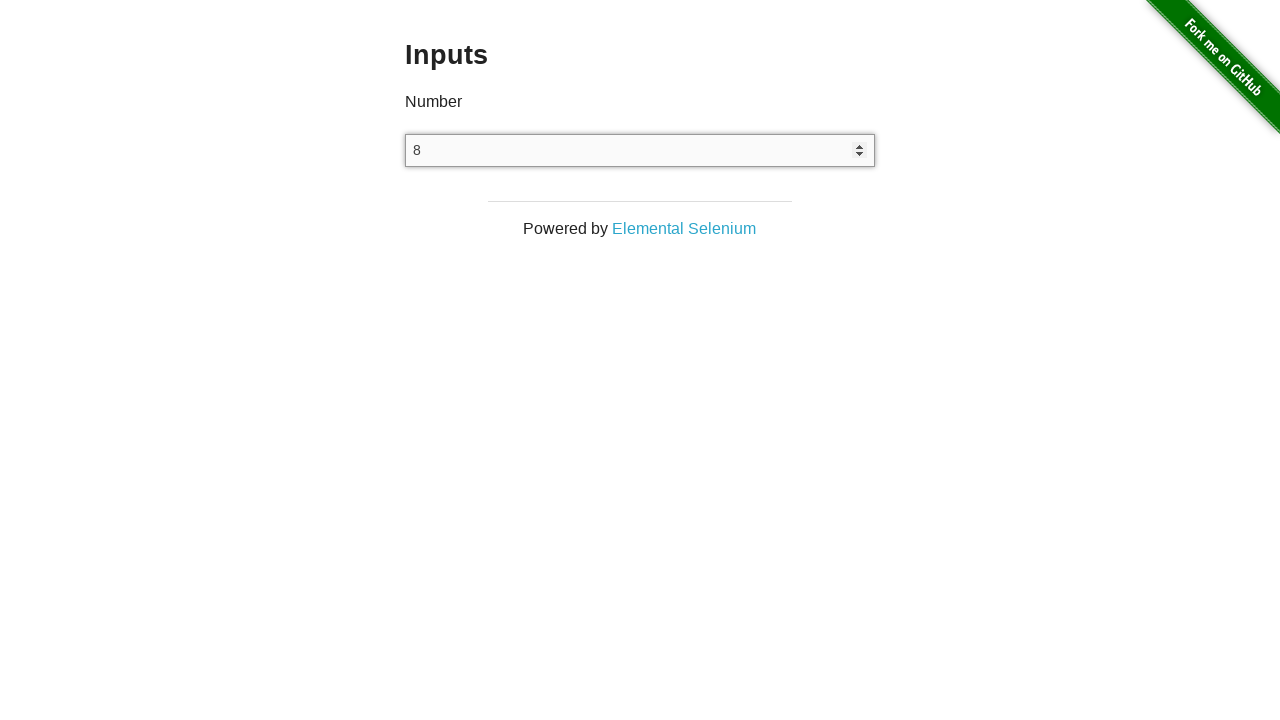

Pressed arrow up key (iteration 9/20) on input[type='number']
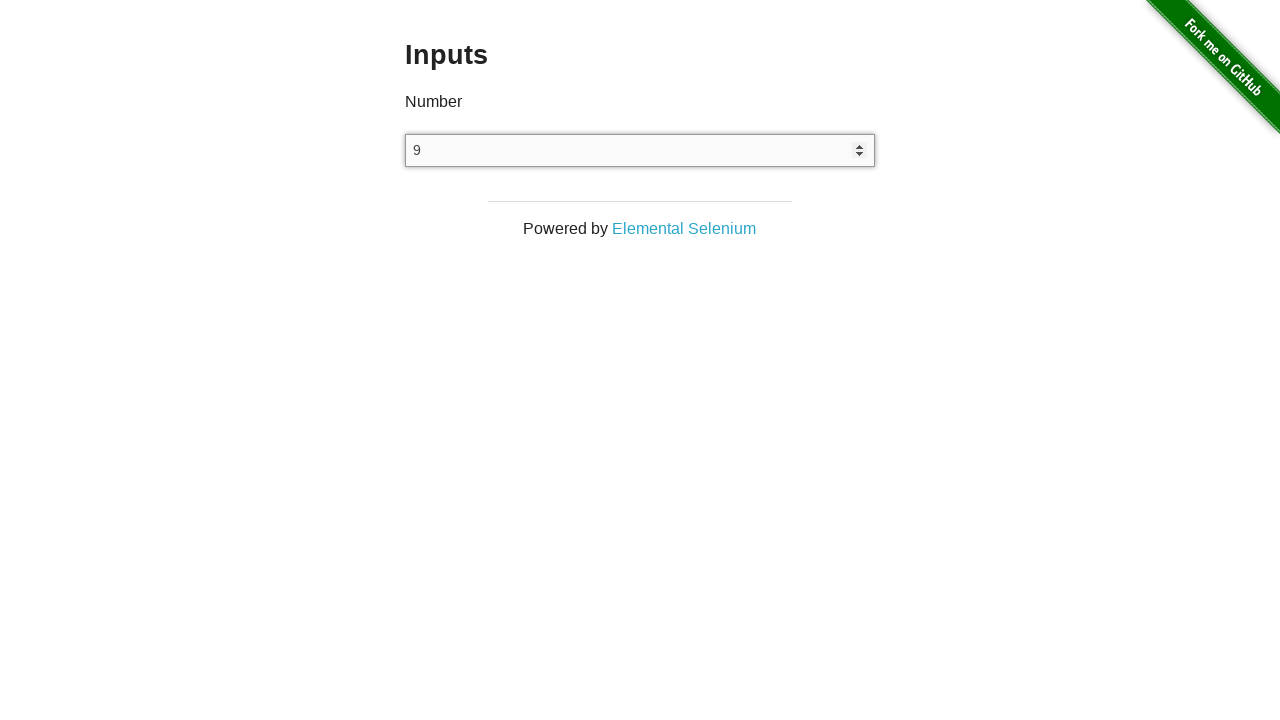

Pressed arrow up key (iteration 10/20) on input[type='number']
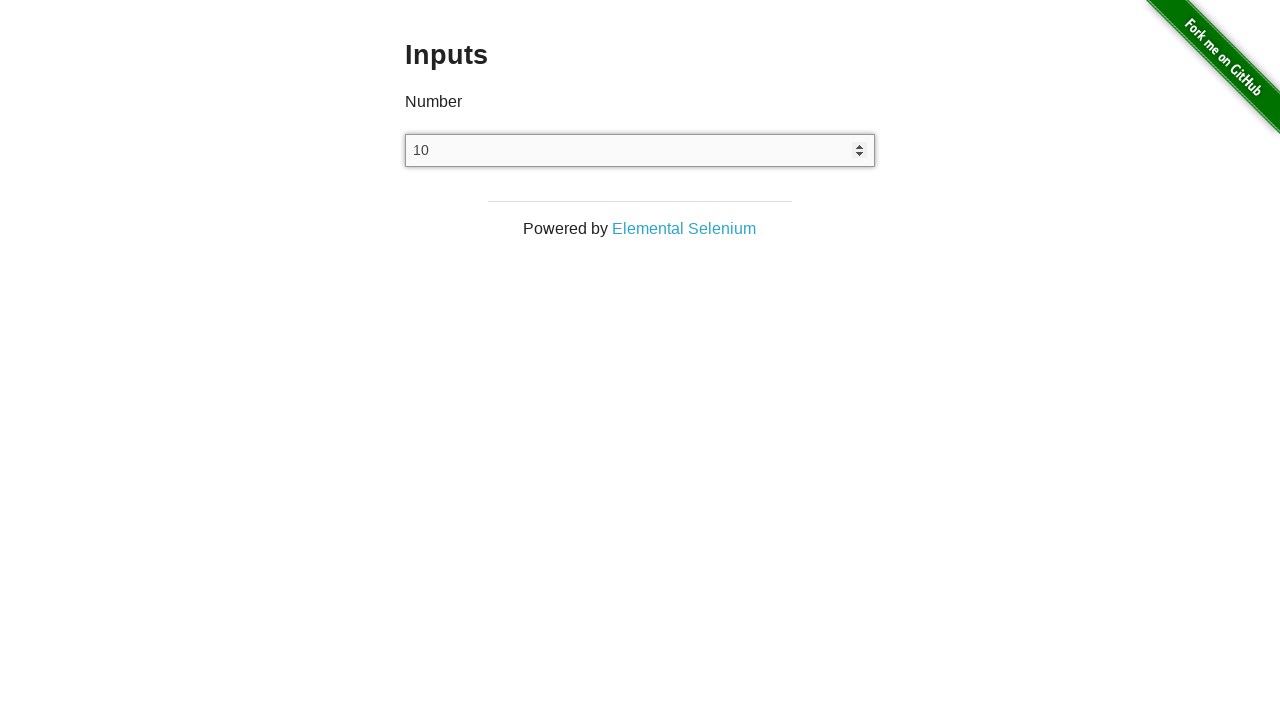

Pressed arrow up key (iteration 11/20) on input[type='number']
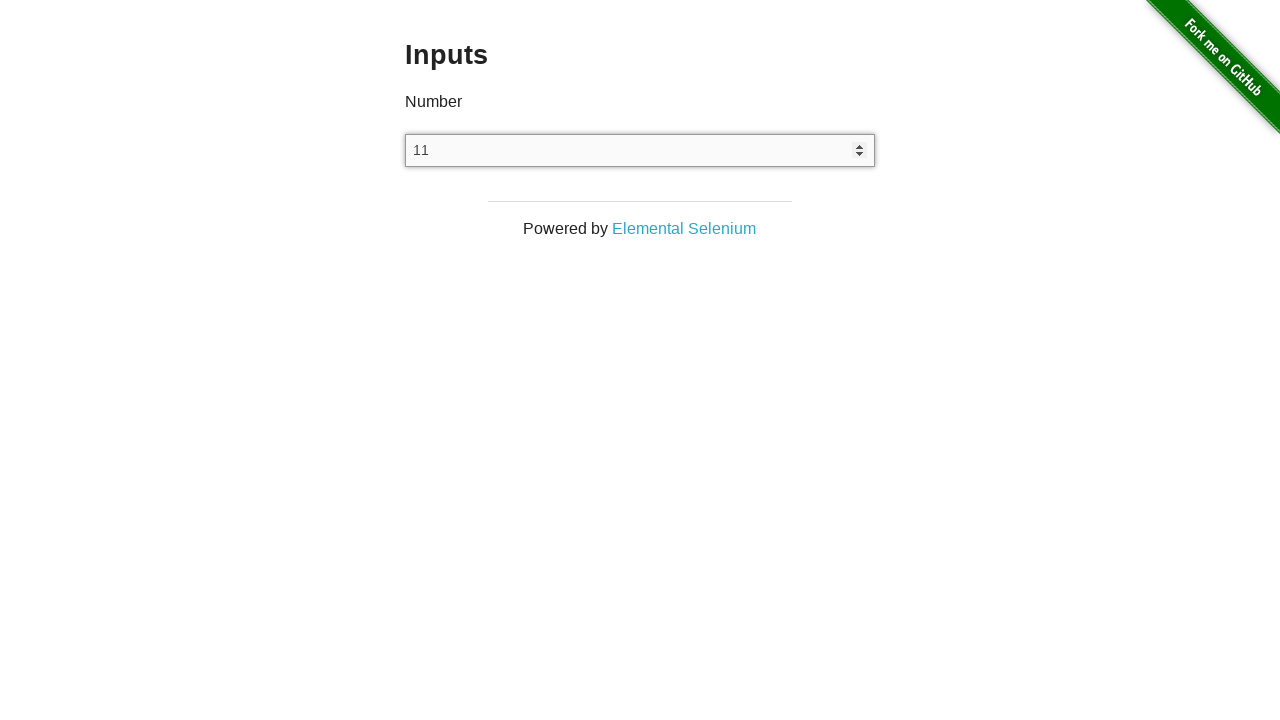

Pressed arrow up key (iteration 12/20) on input[type='number']
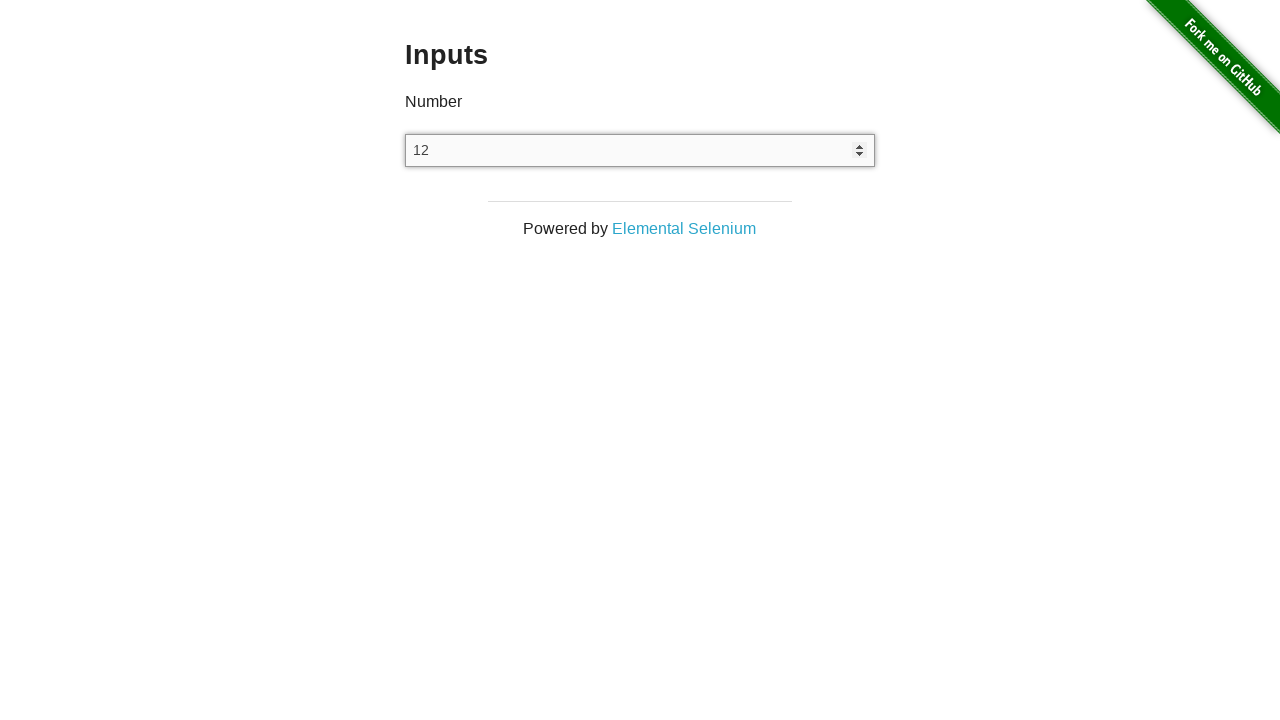

Pressed arrow up key (iteration 13/20) on input[type='number']
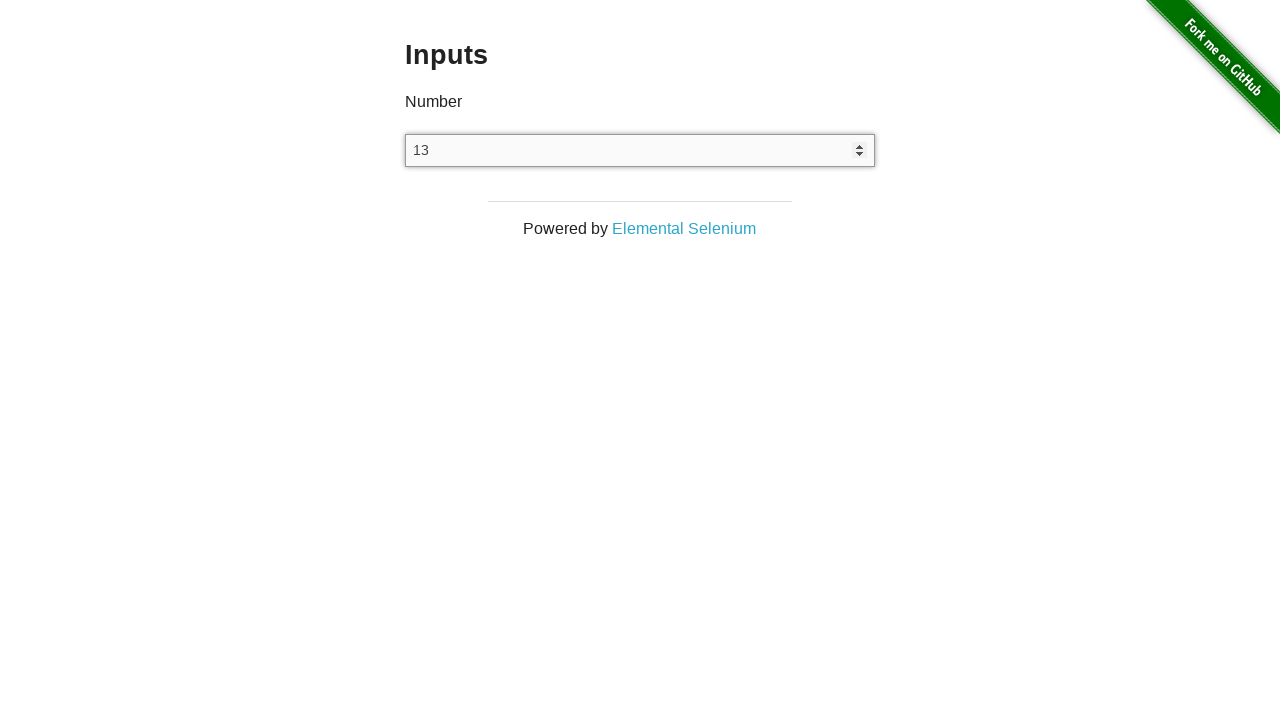

Pressed arrow up key (iteration 14/20) on input[type='number']
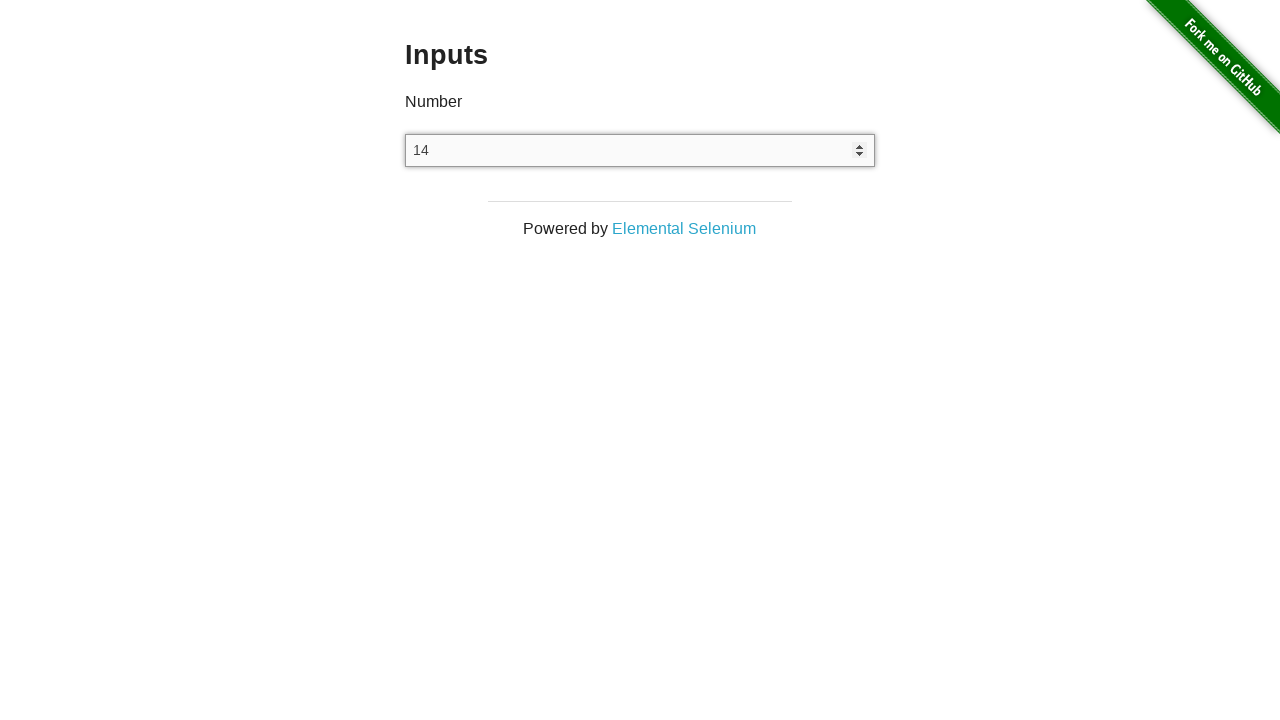

Pressed arrow up key (iteration 15/20) on input[type='number']
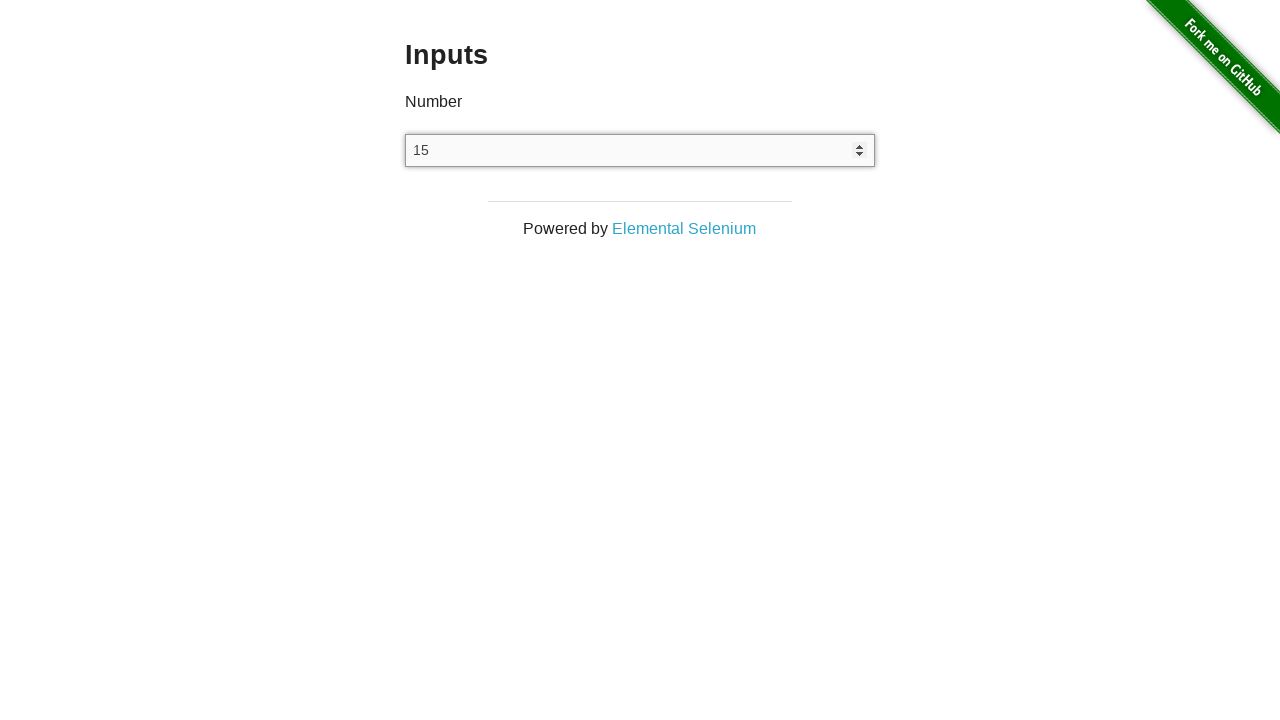

Pressed arrow up key (iteration 16/20) on input[type='number']
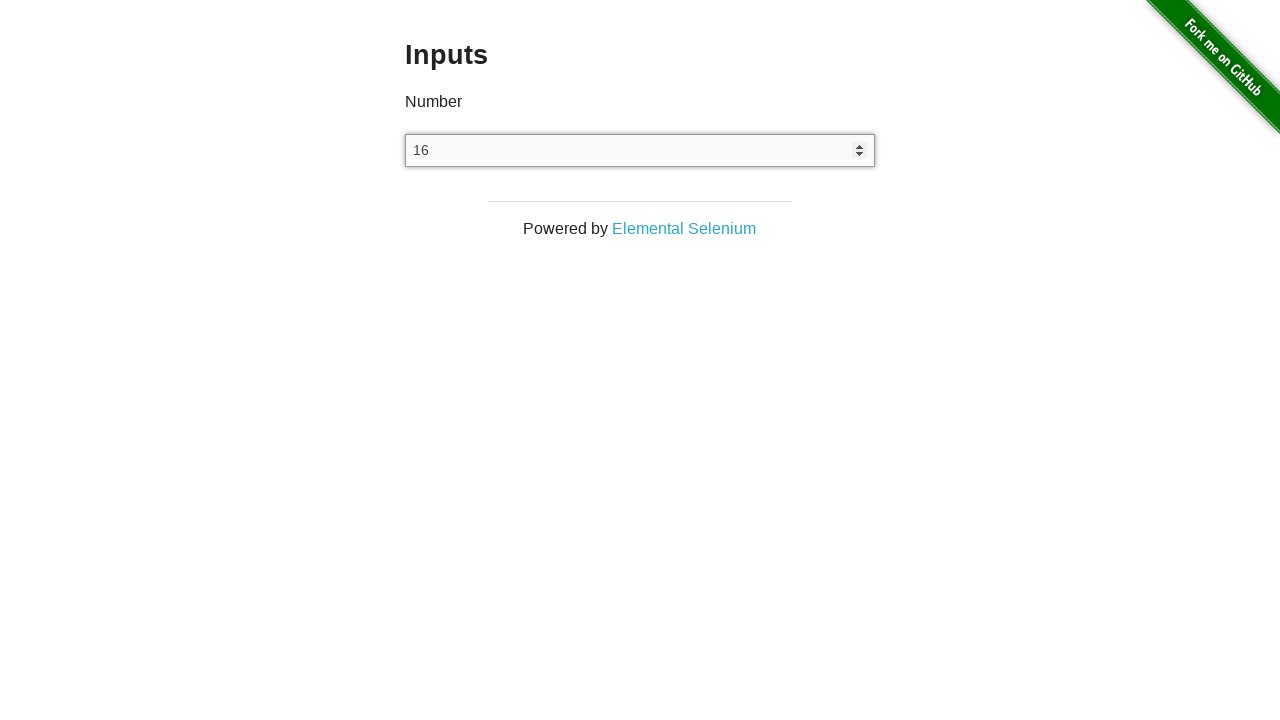

Pressed arrow up key (iteration 17/20) on input[type='number']
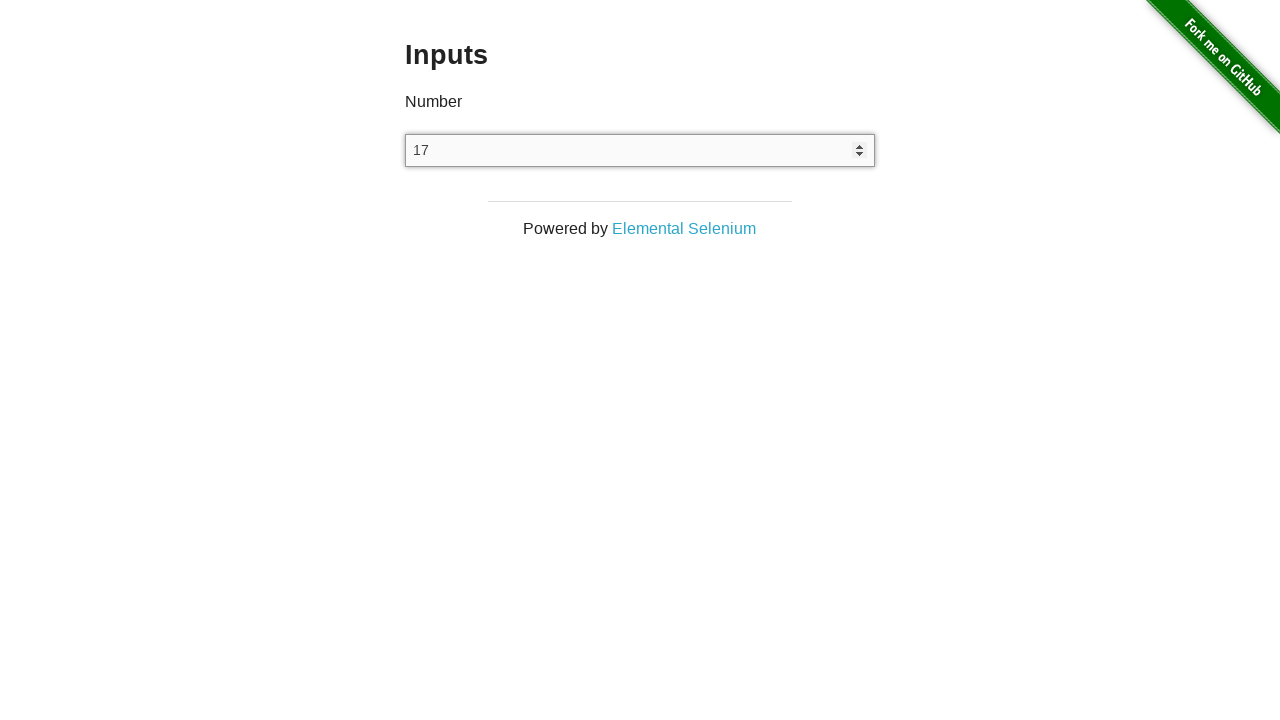

Pressed arrow up key (iteration 18/20) on input[type='number']
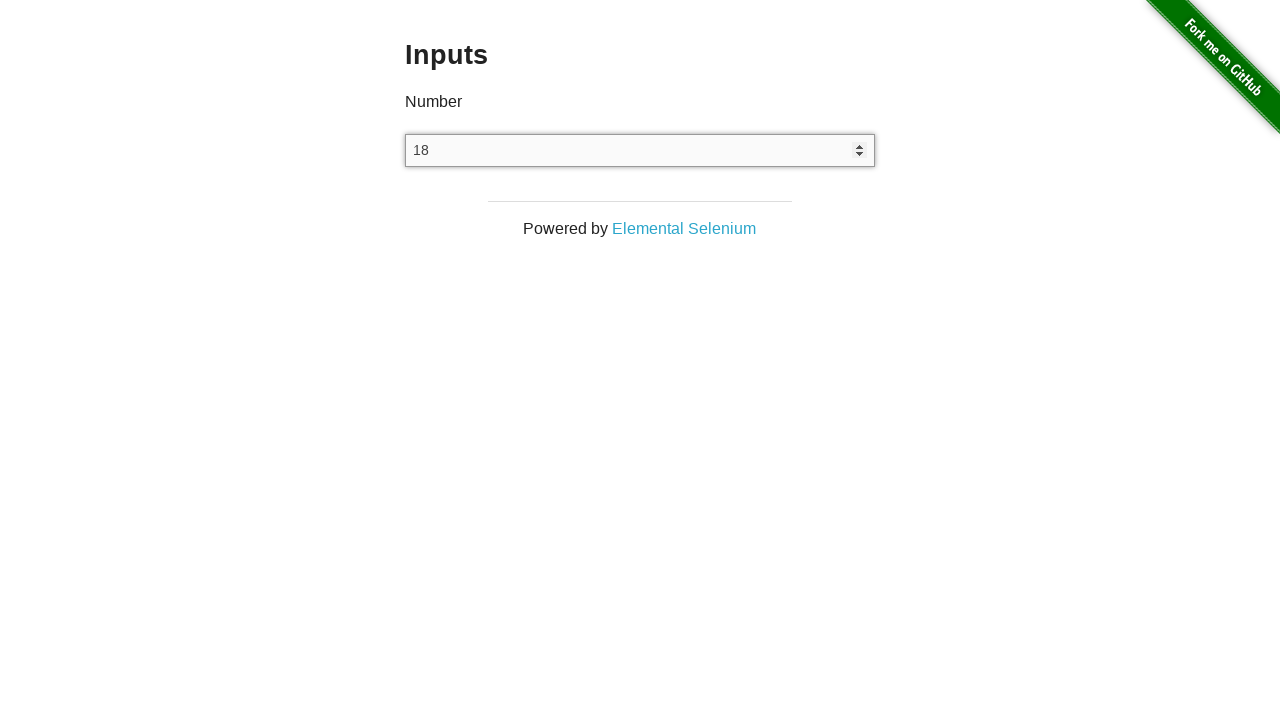

Pressed arrow up key (iteration 19/20) on input[type='number']
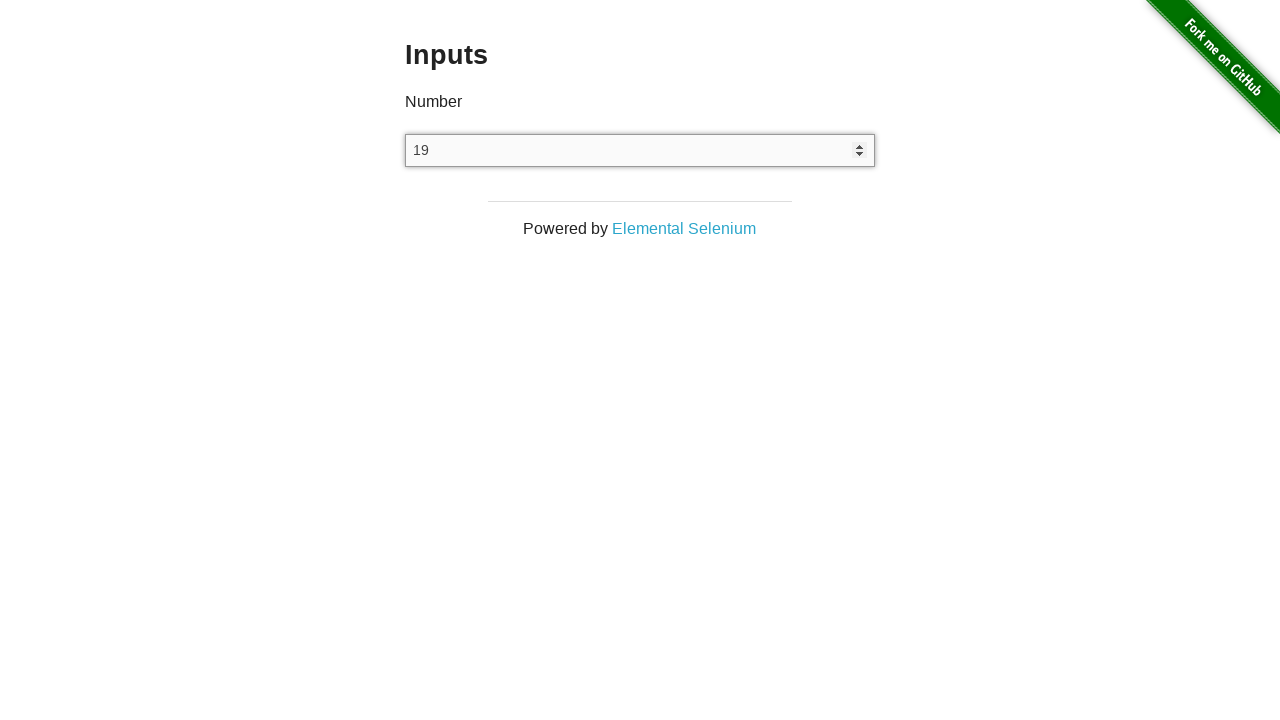

Pressed arrow up key (iteration 20/20) on input[type='number']
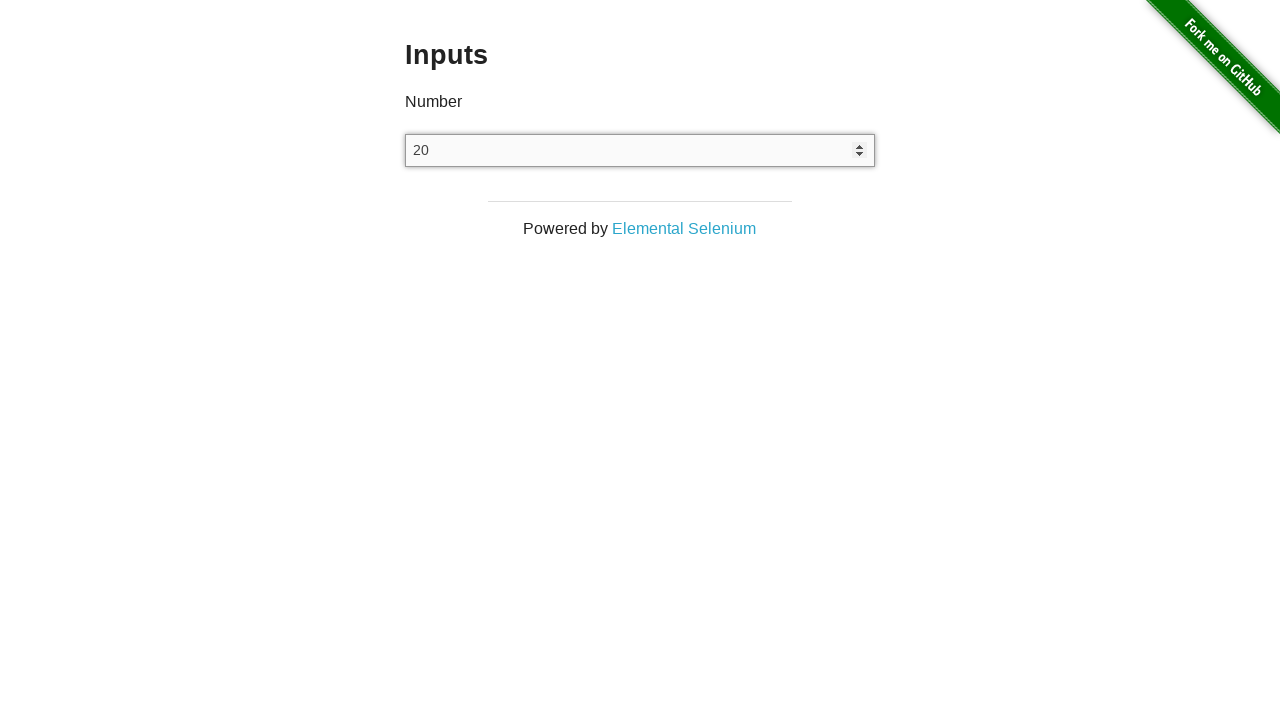

Verified that number input value equals 20
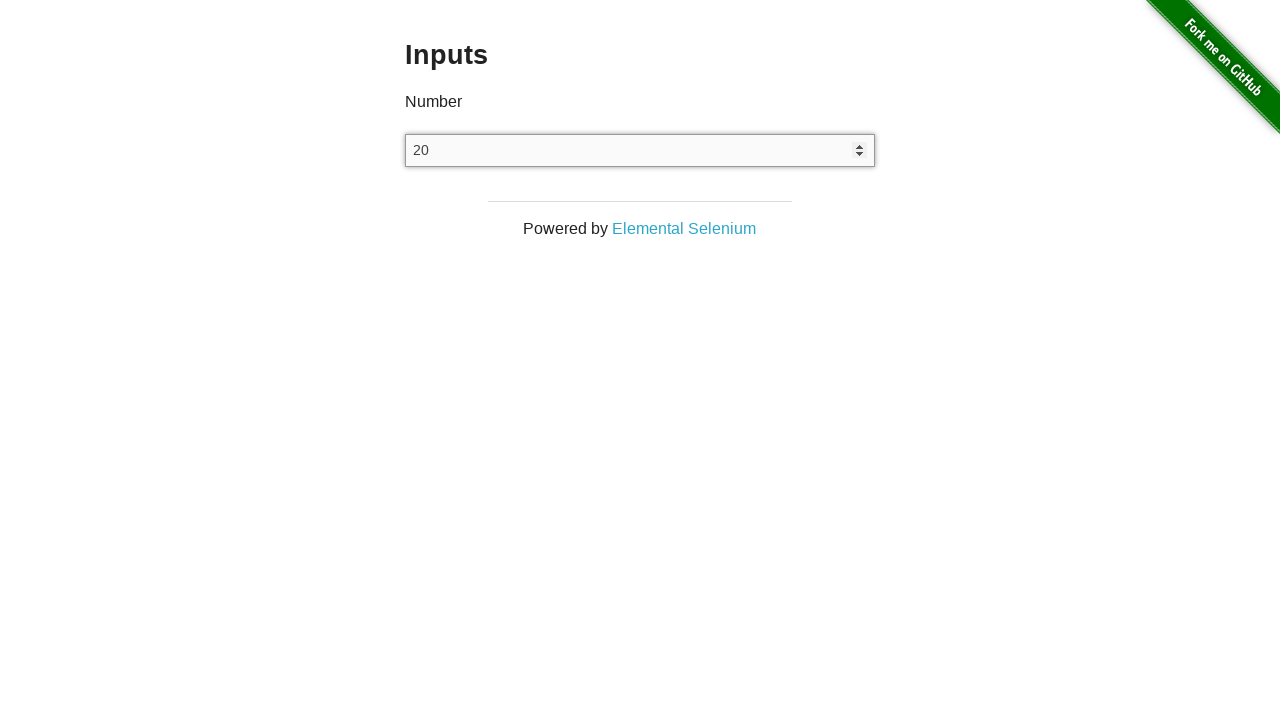

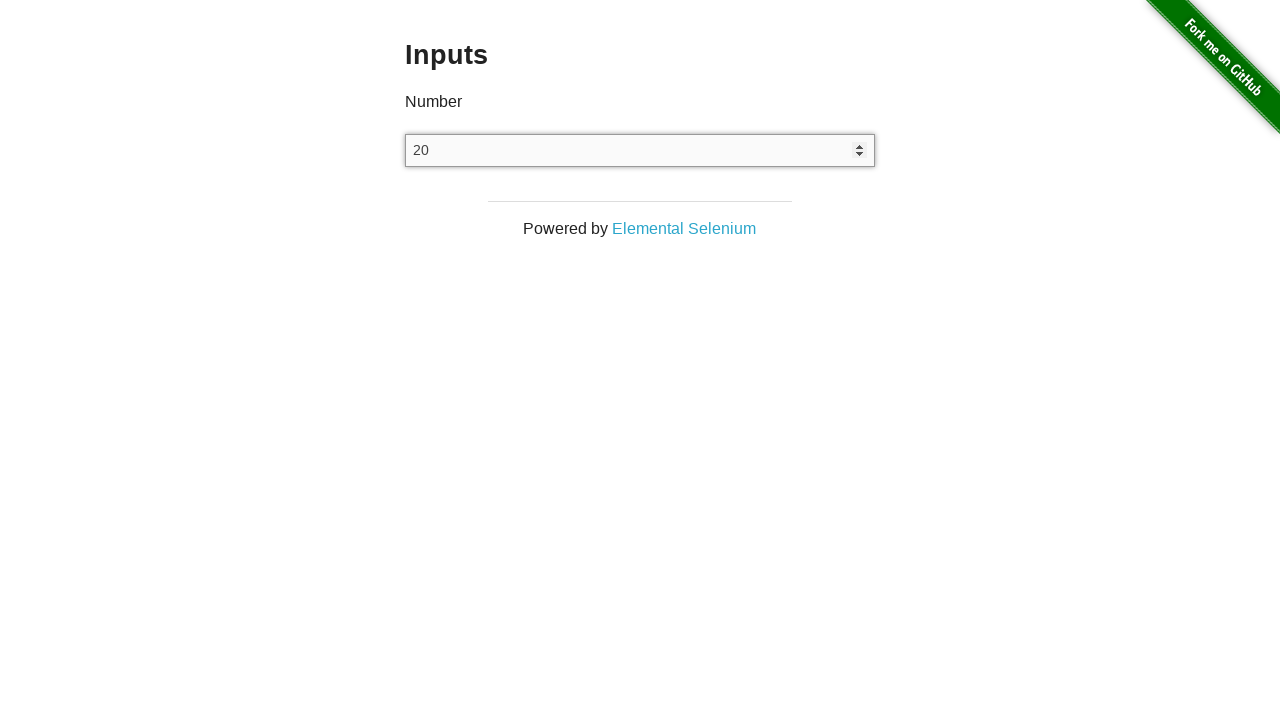